Tests input field interaction using CSS selector with name attribute

Starting URL: http://sahitest.com/demo/formTest.htm

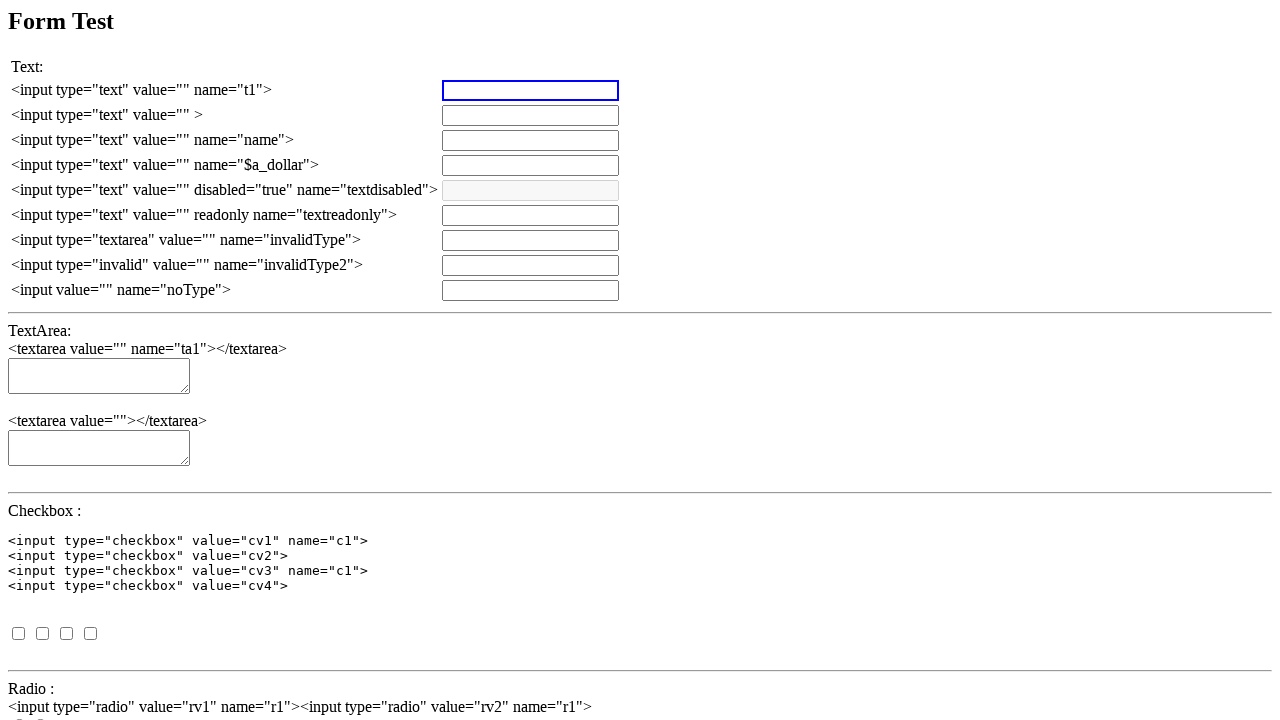

Set up dialog handler to accept popups
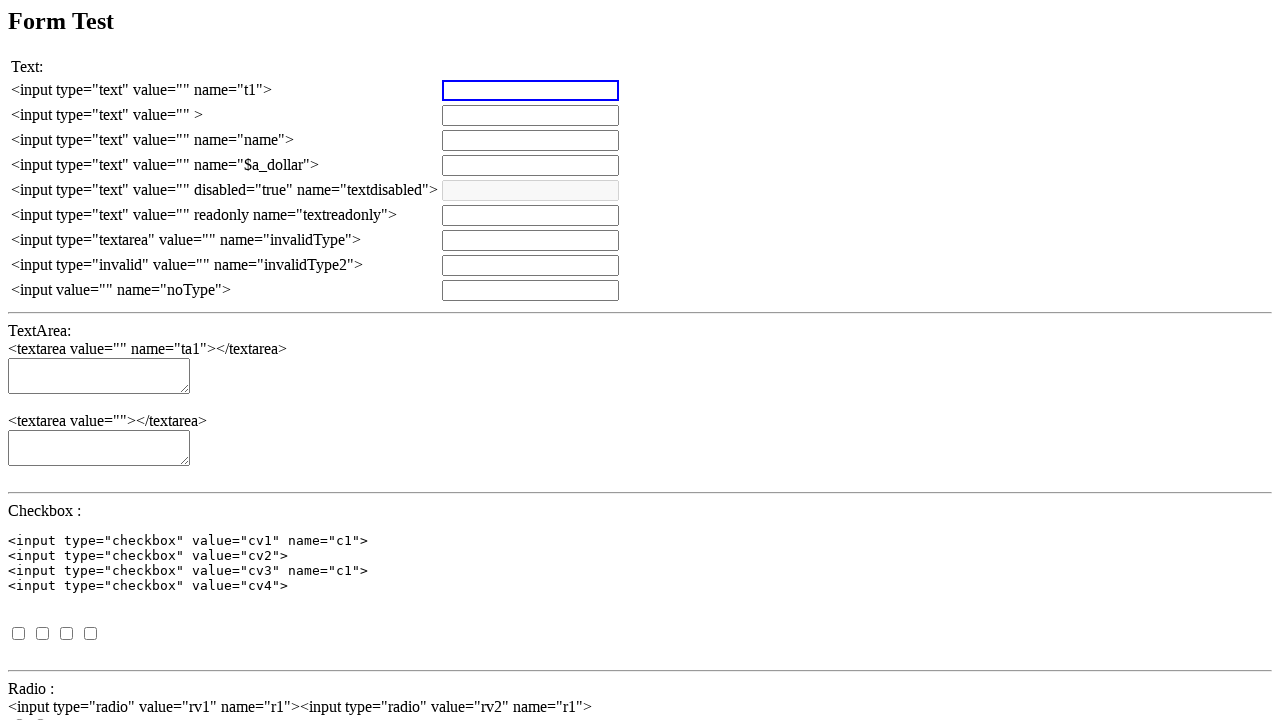

Cleared the name input field using CSS selector [name='name'] on input[name='name']
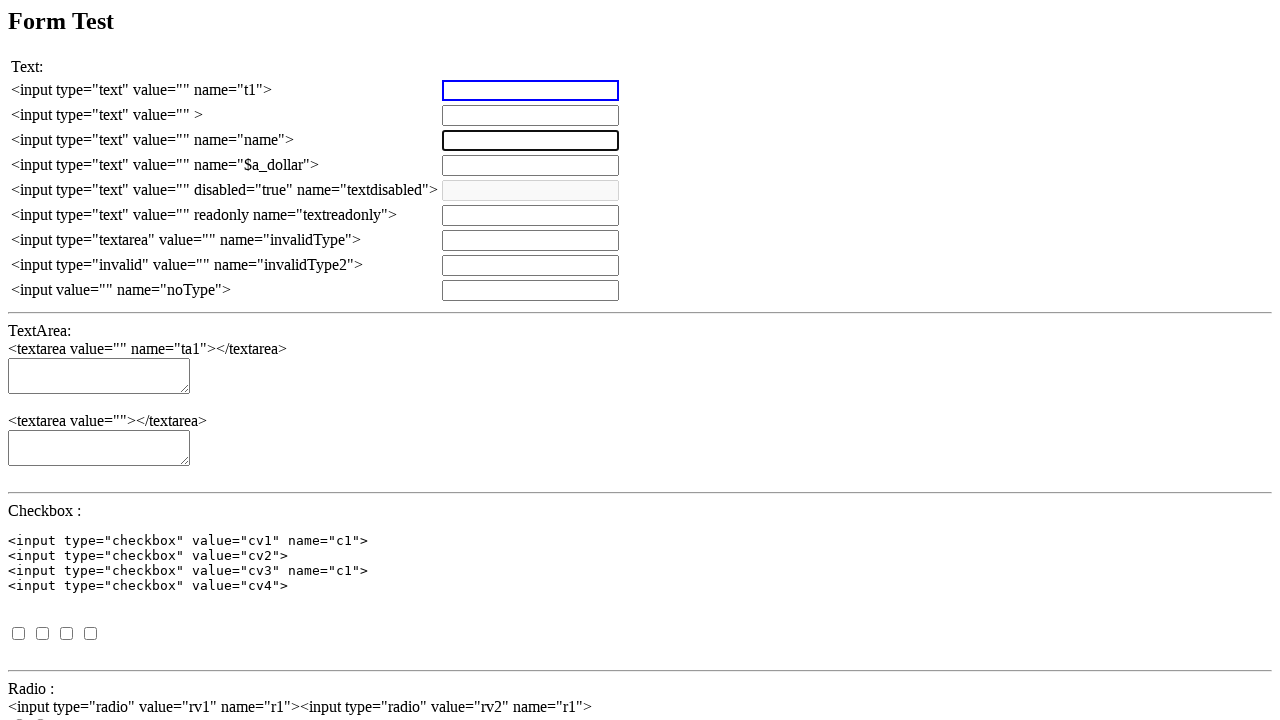

Filled the name input field with '测试输入' using CSS selector [name='name'] on input[name='name']
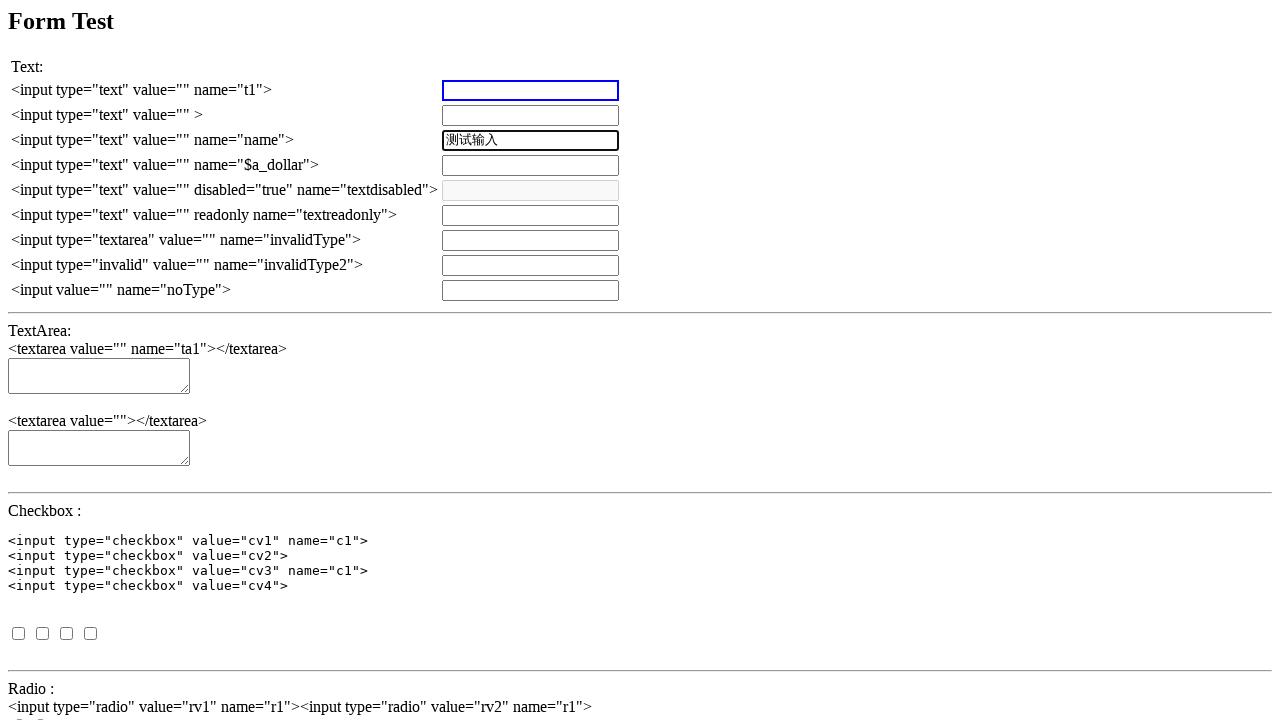

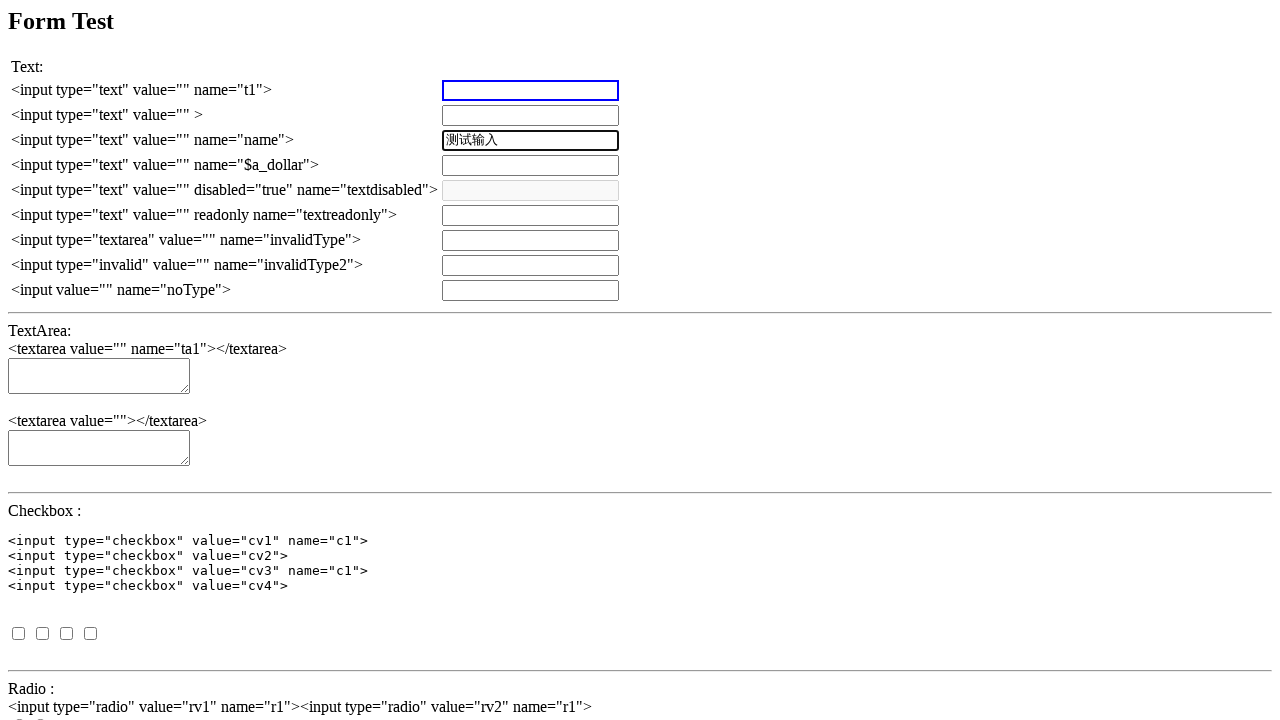